Tests the search/filter functionality on a web table by entering "Rice" in the search field and verifying that the filtered results contain the search term

Starting URL: https://rahulshettyacademy.com/seleniumPractise/#/offers

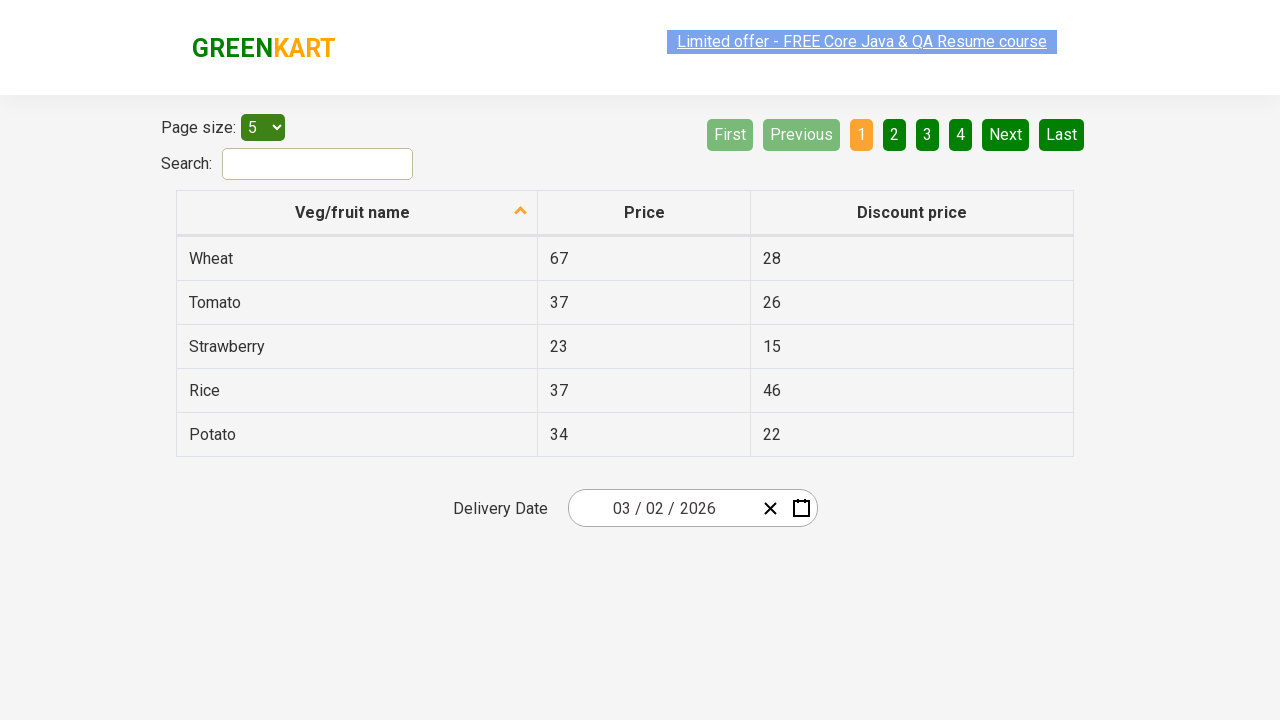

Filled search field with 'Rice' on #search-field
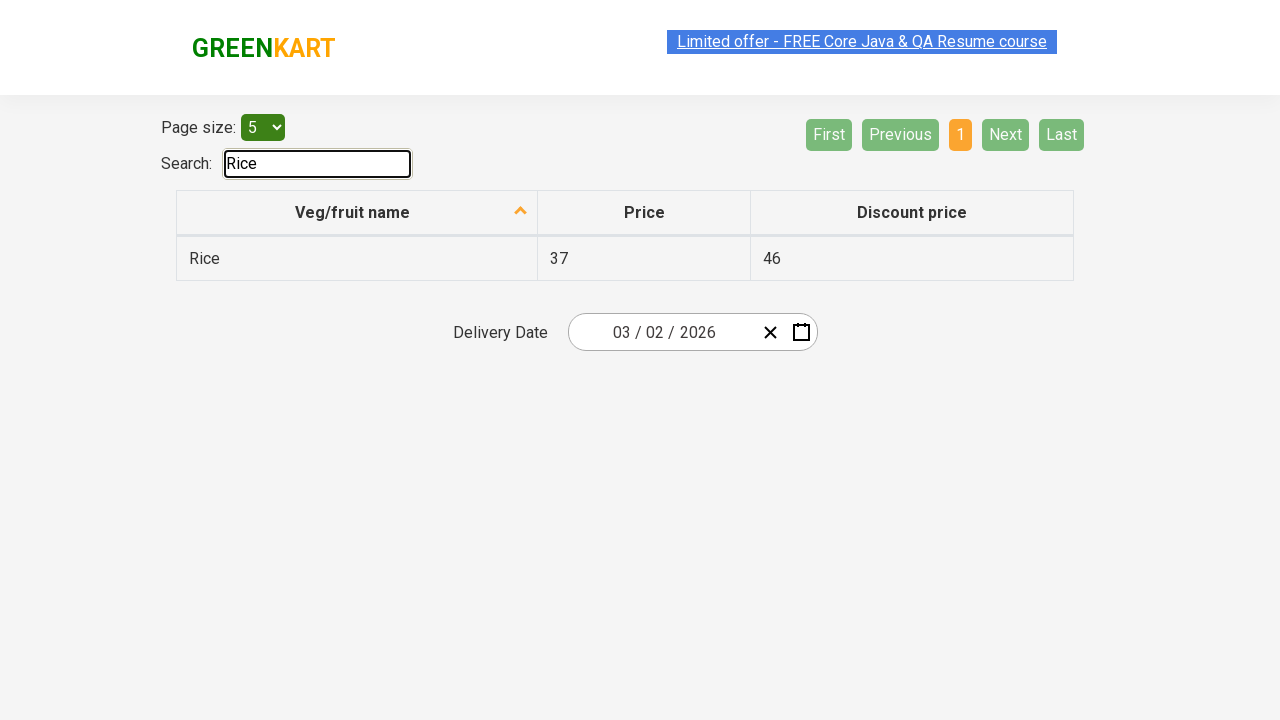

Waited for table to filter and display results
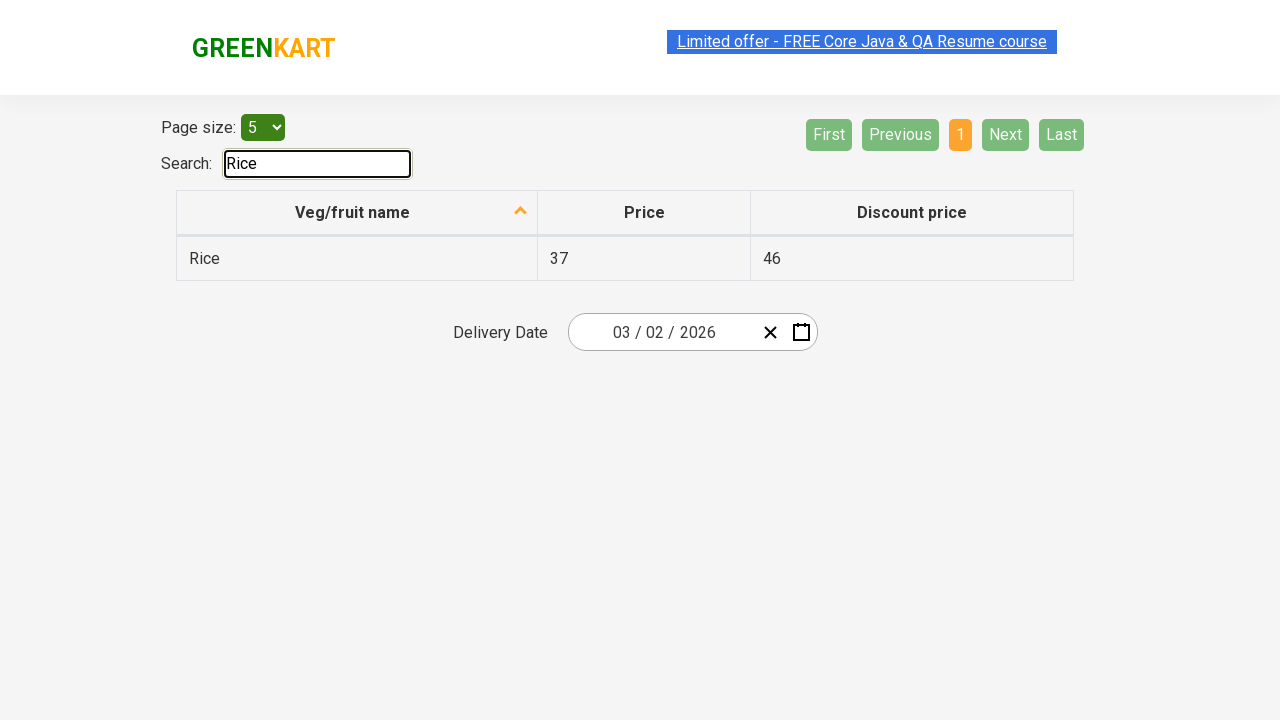

Retrieved all table cells from first column
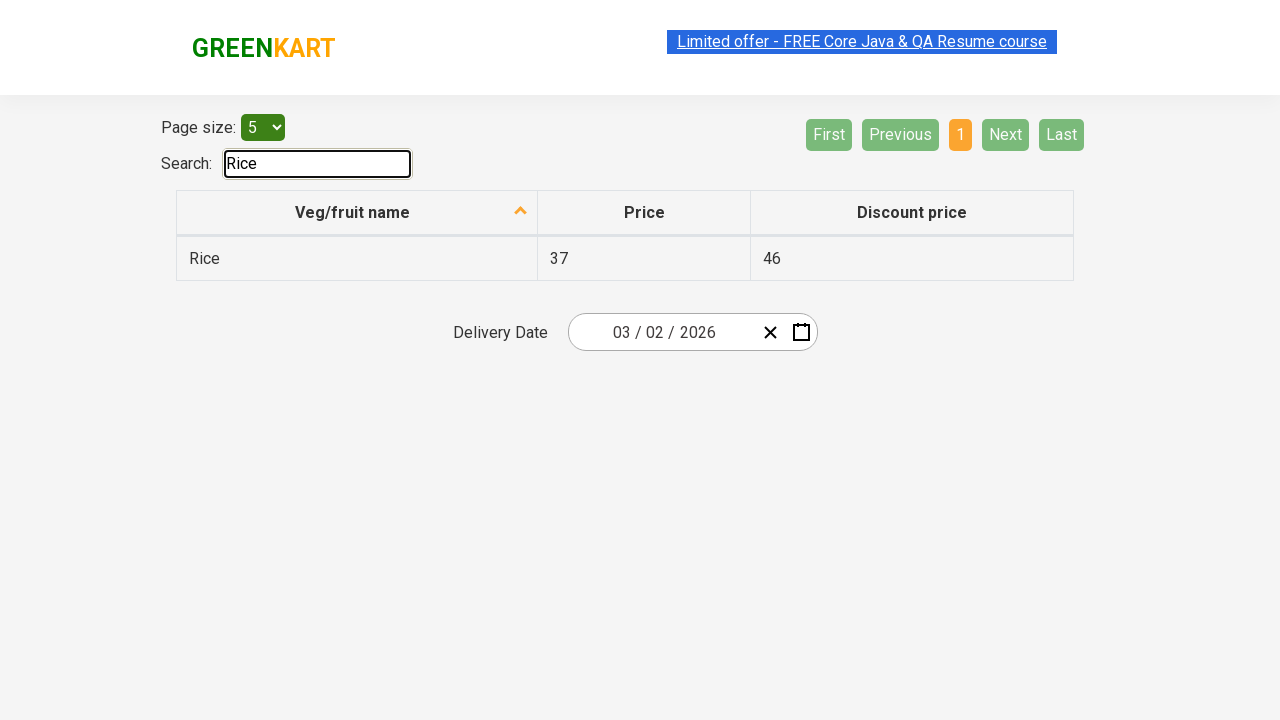

Verified filtered result contains 'Rice': Rice
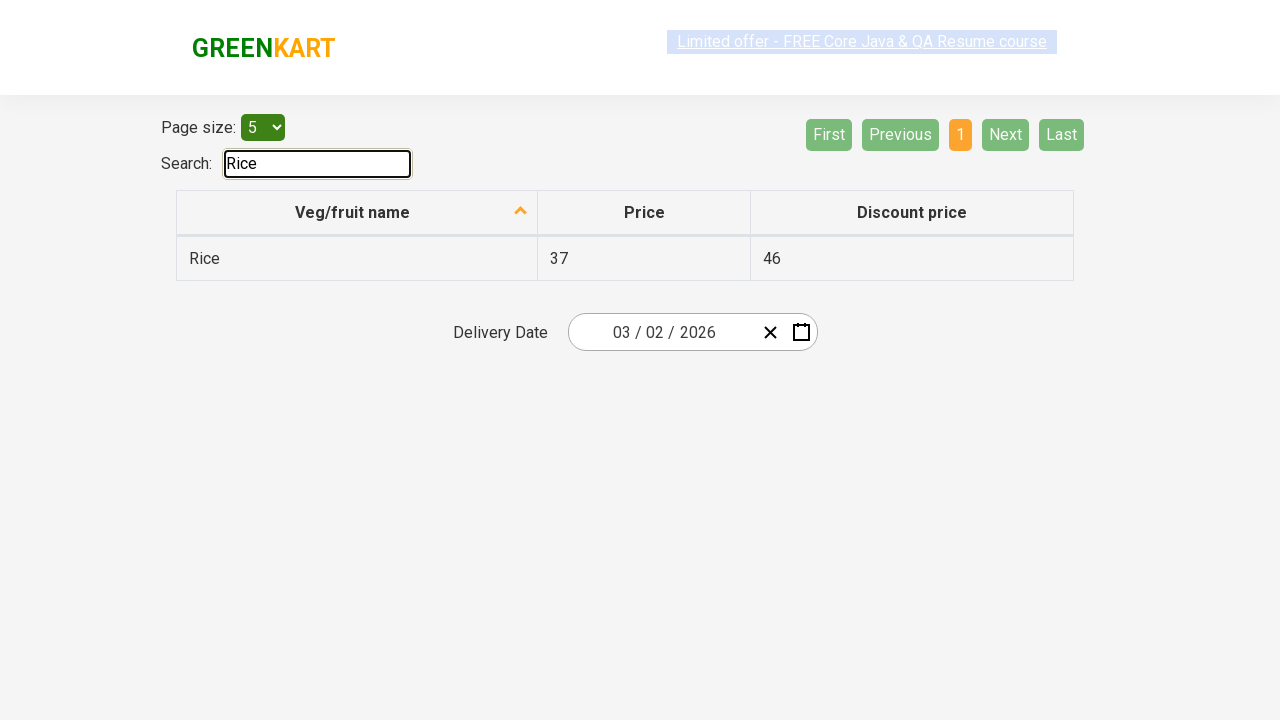

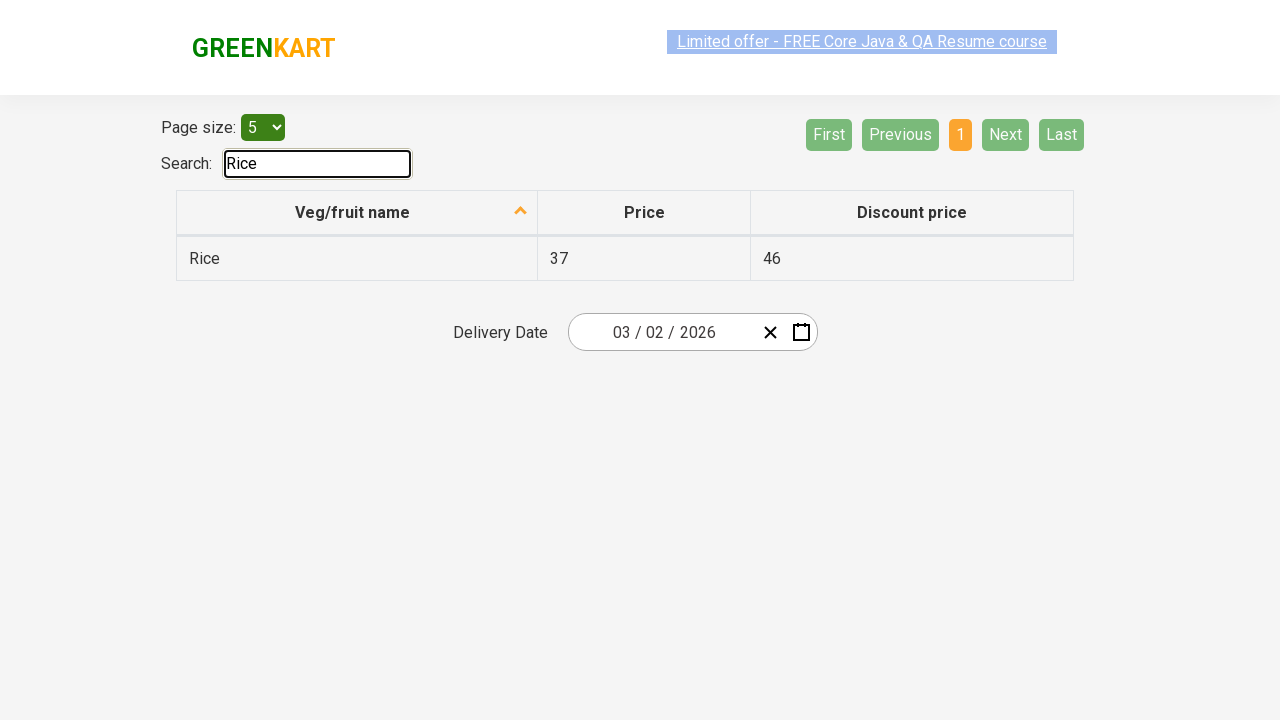